Navigates to a badminton court booking website, closes a modal popup, selects a specific venue (Alpha Auburn), changes the view to weekly, and navigates through multiple weeks of the booking calendar.

Starting URL: https://alphabadminton.yepbooking.com.au/

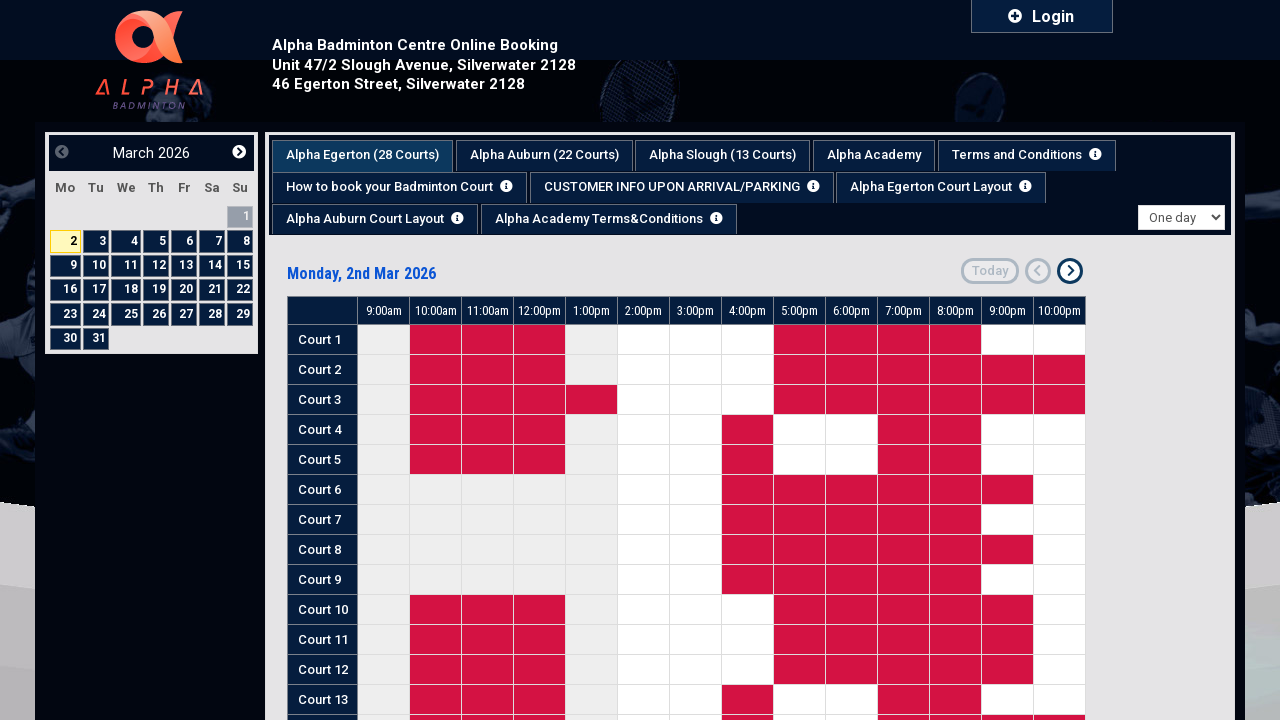

Selected Alpha Auburn venue (22 Courts) at (544, 156) on internal:text="Alpha Auburn (22 Courts)"i
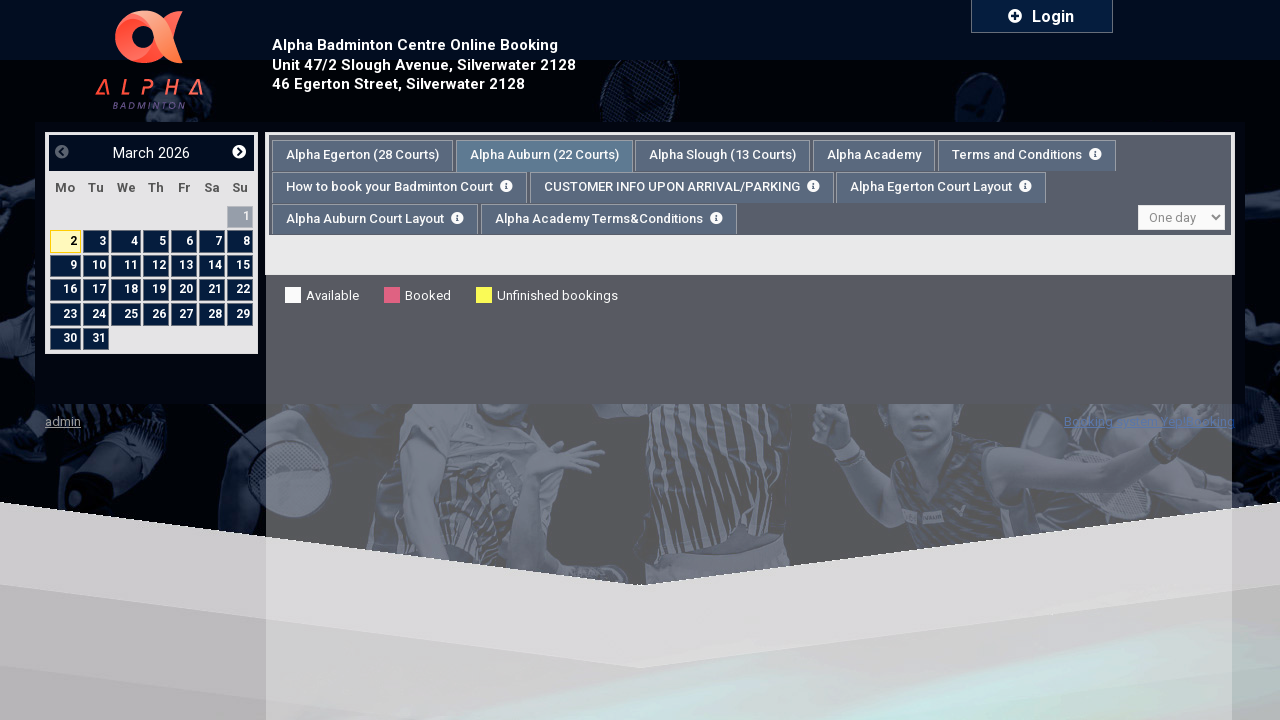

Closed modal popup after venue selection
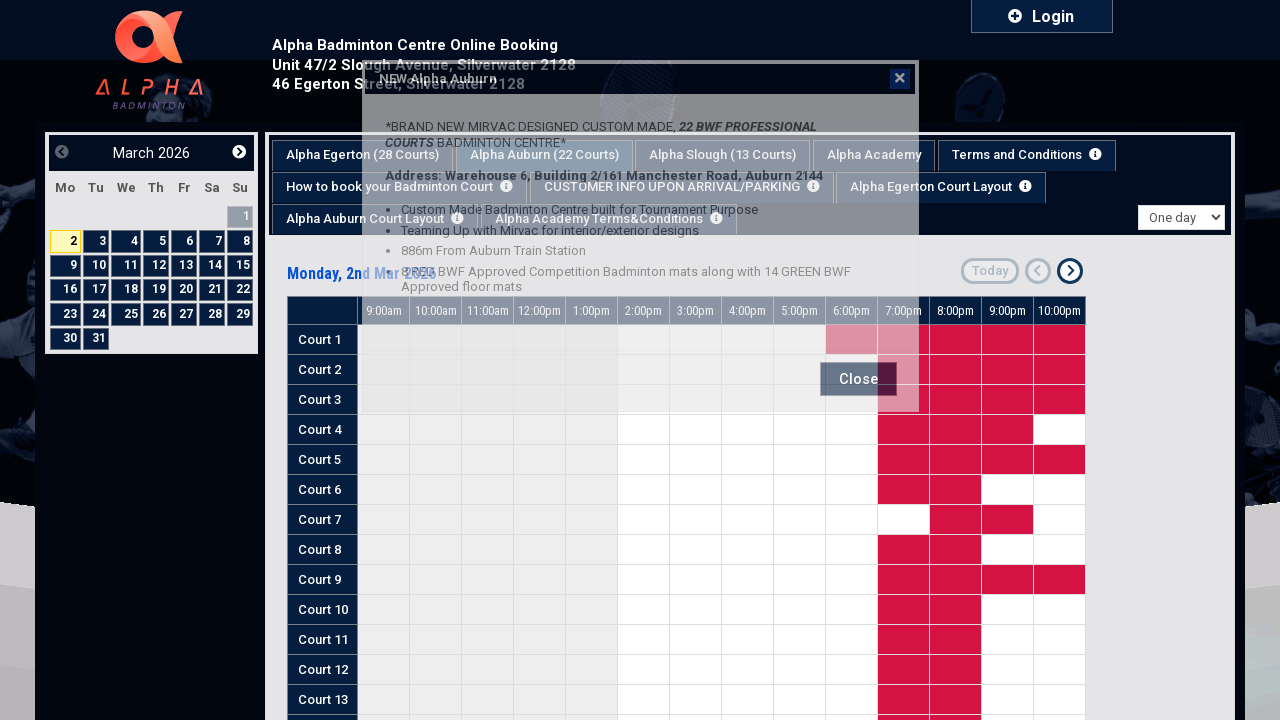

Waited for page to load
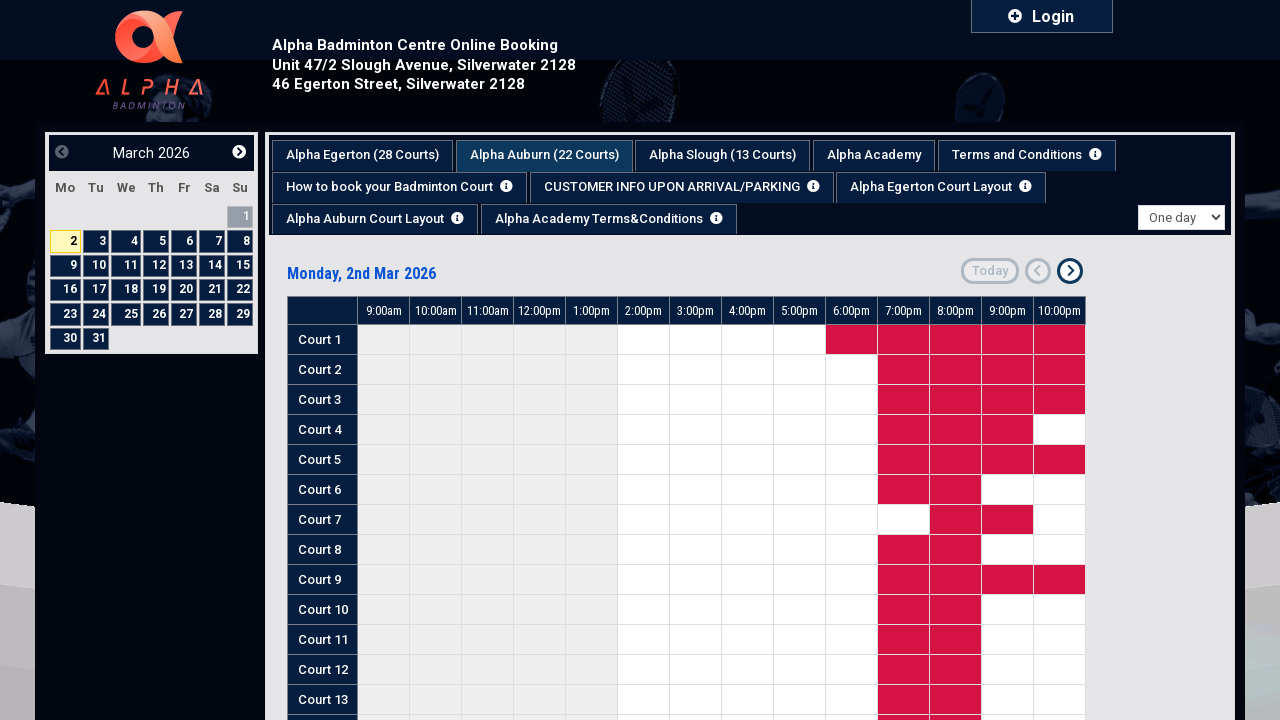

Changed calendar view to weekly on #prehled
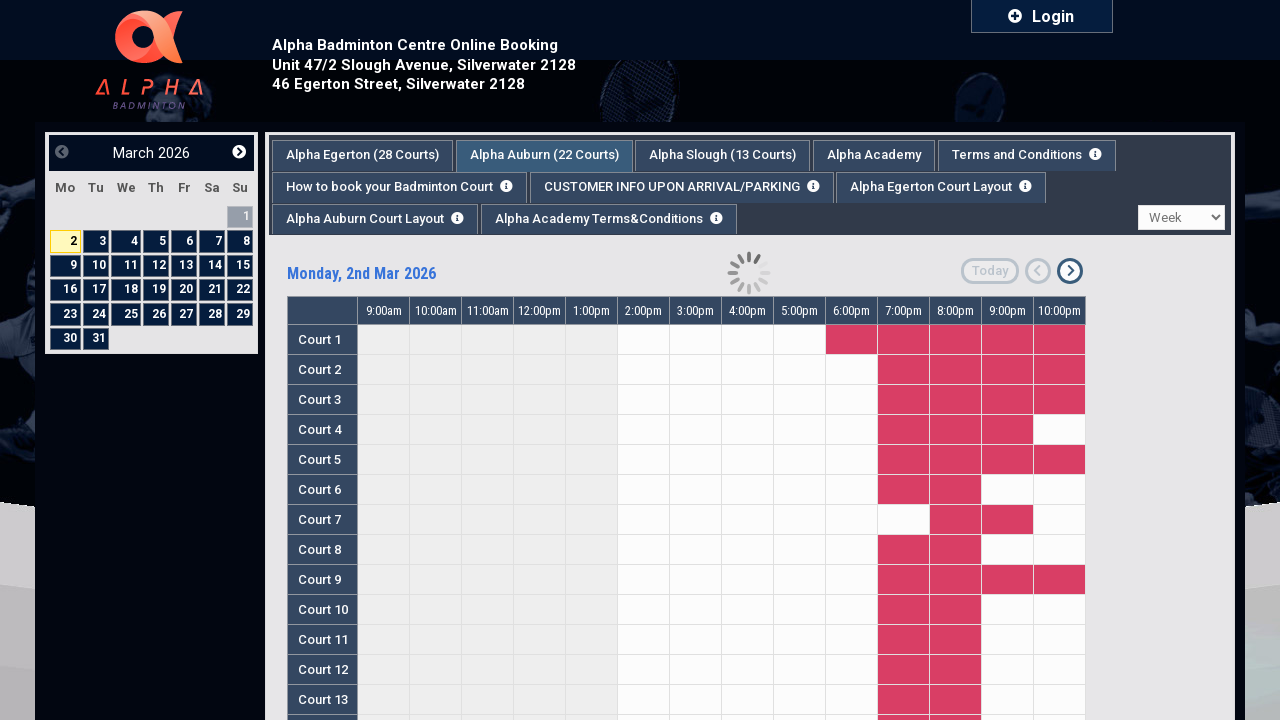

Waited for weekly view to load
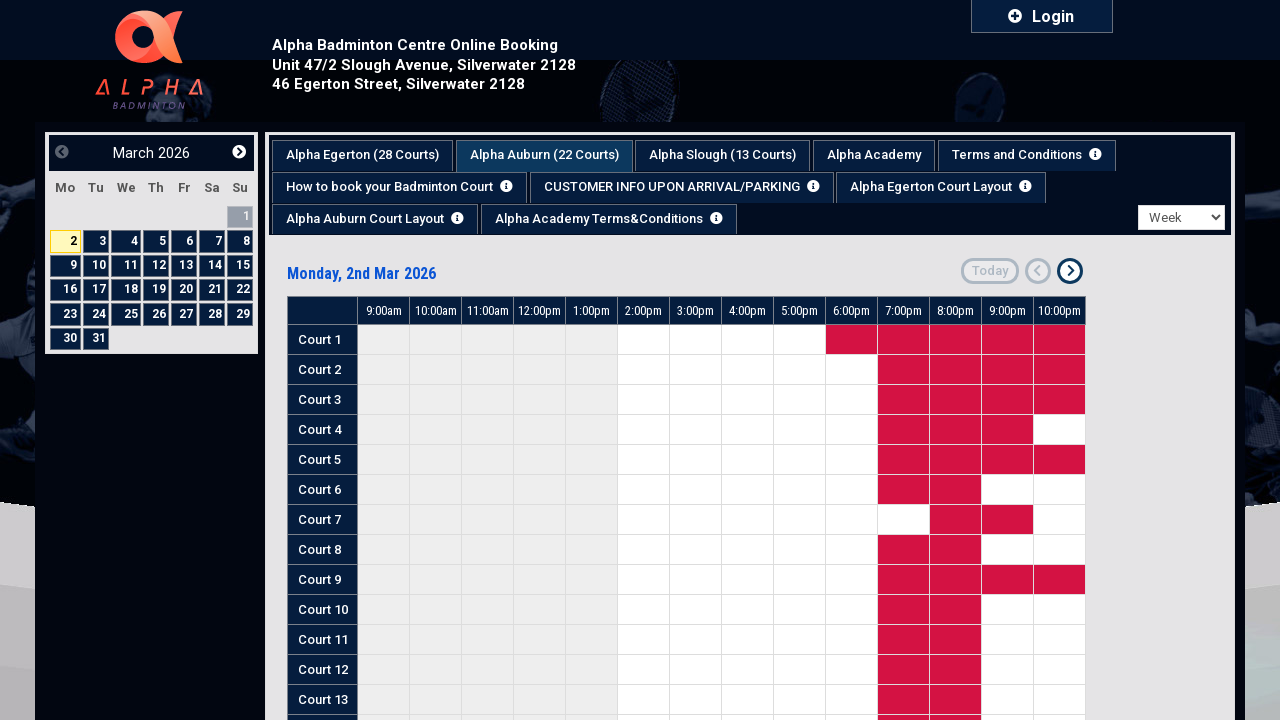

Waited before navigating to next week
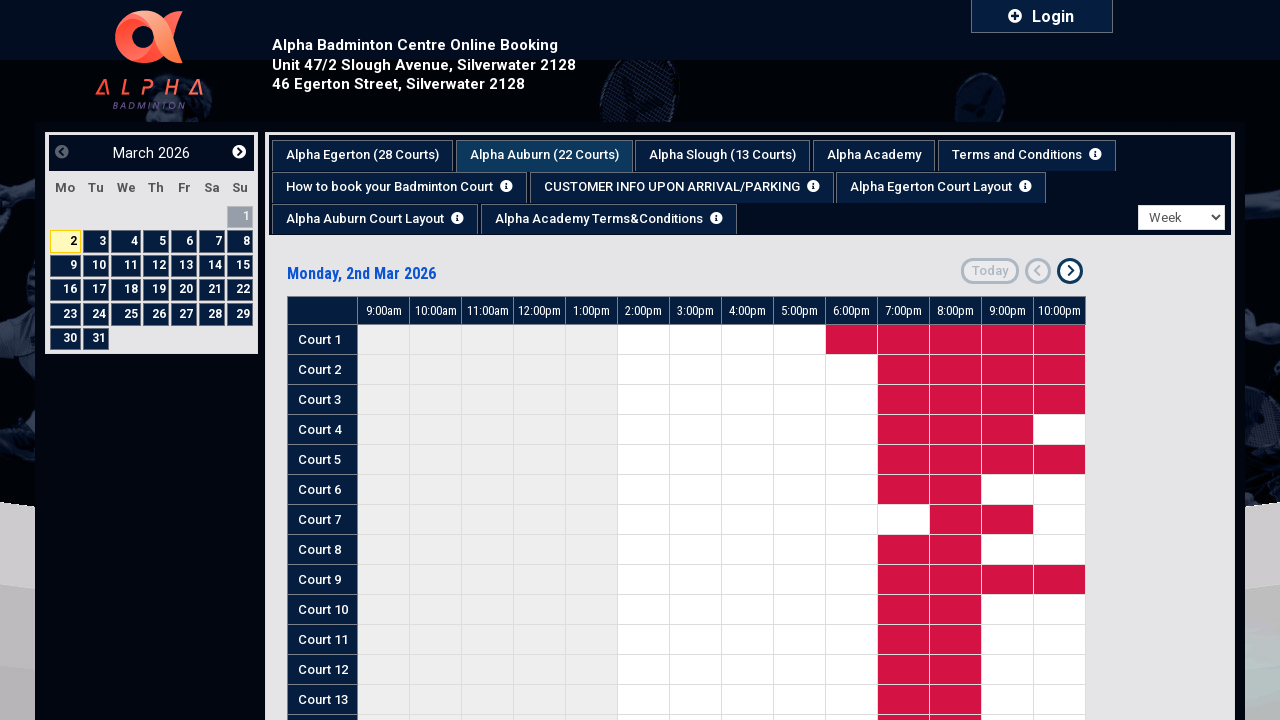

Navigated to next week (iteration 1 of 3) at (1070, 271) on #nextDateMover >> nth=-1
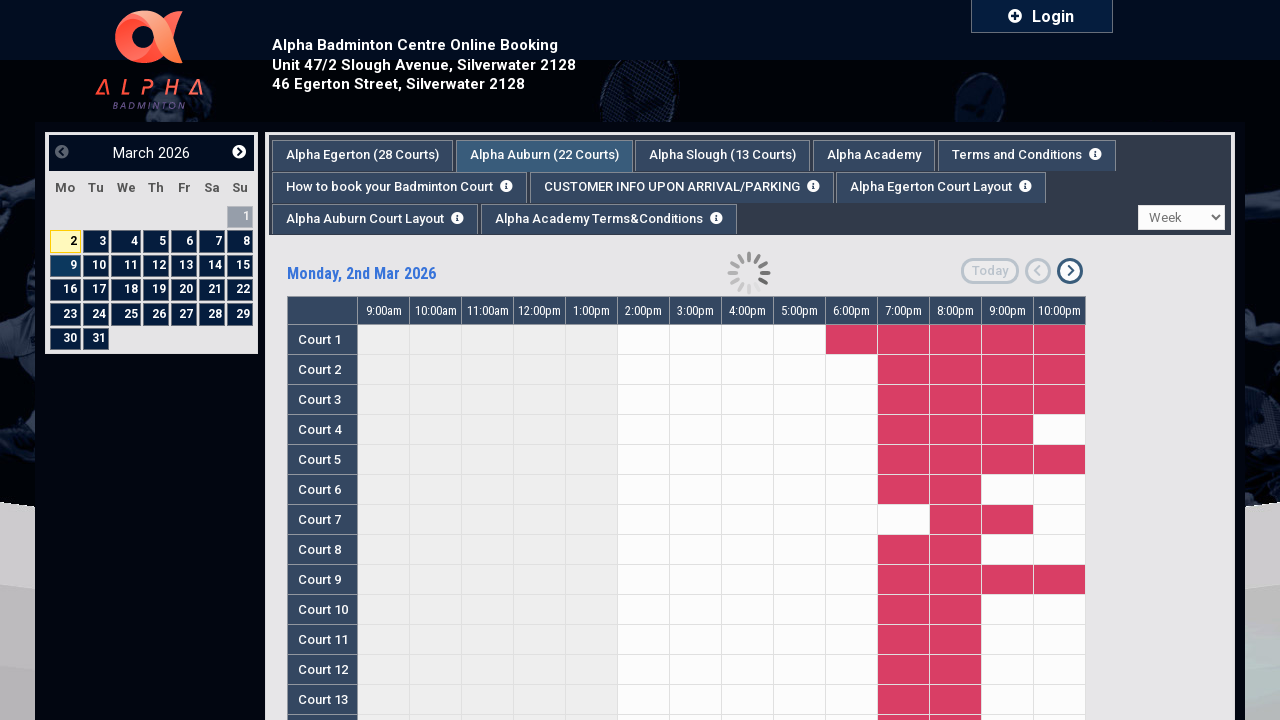

Waited for next week view to load
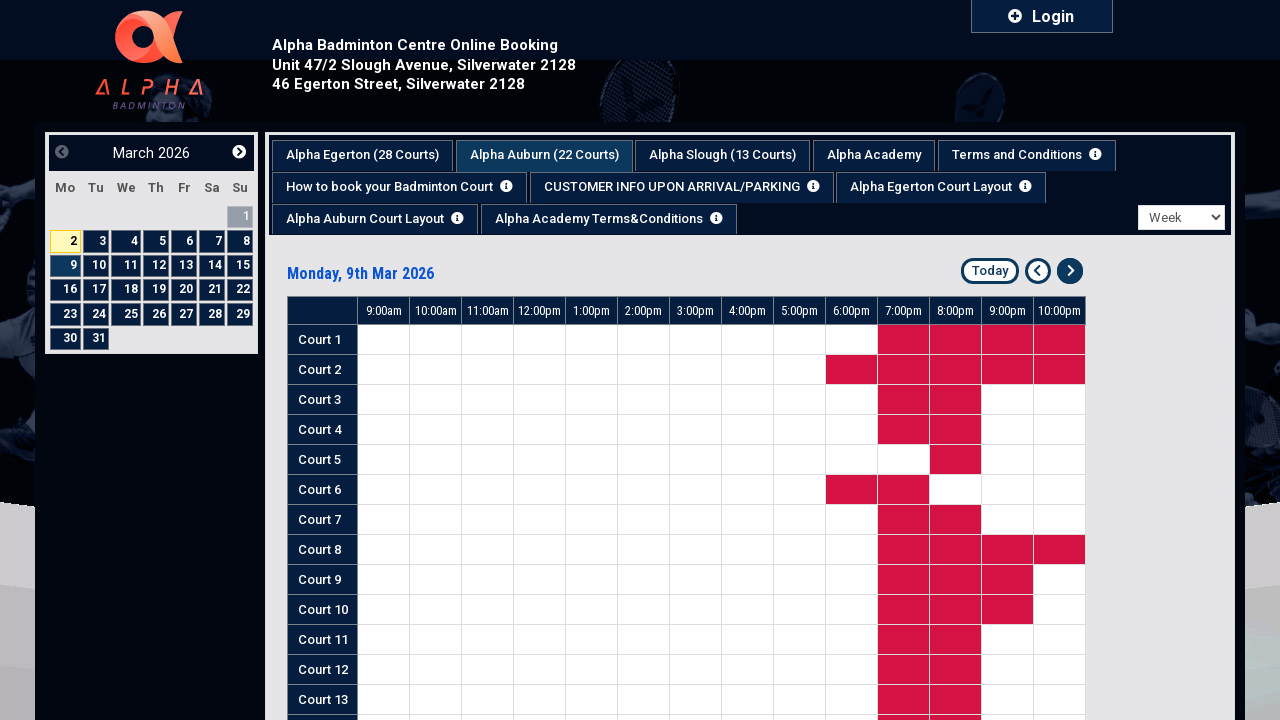

Waited before navigating to next week
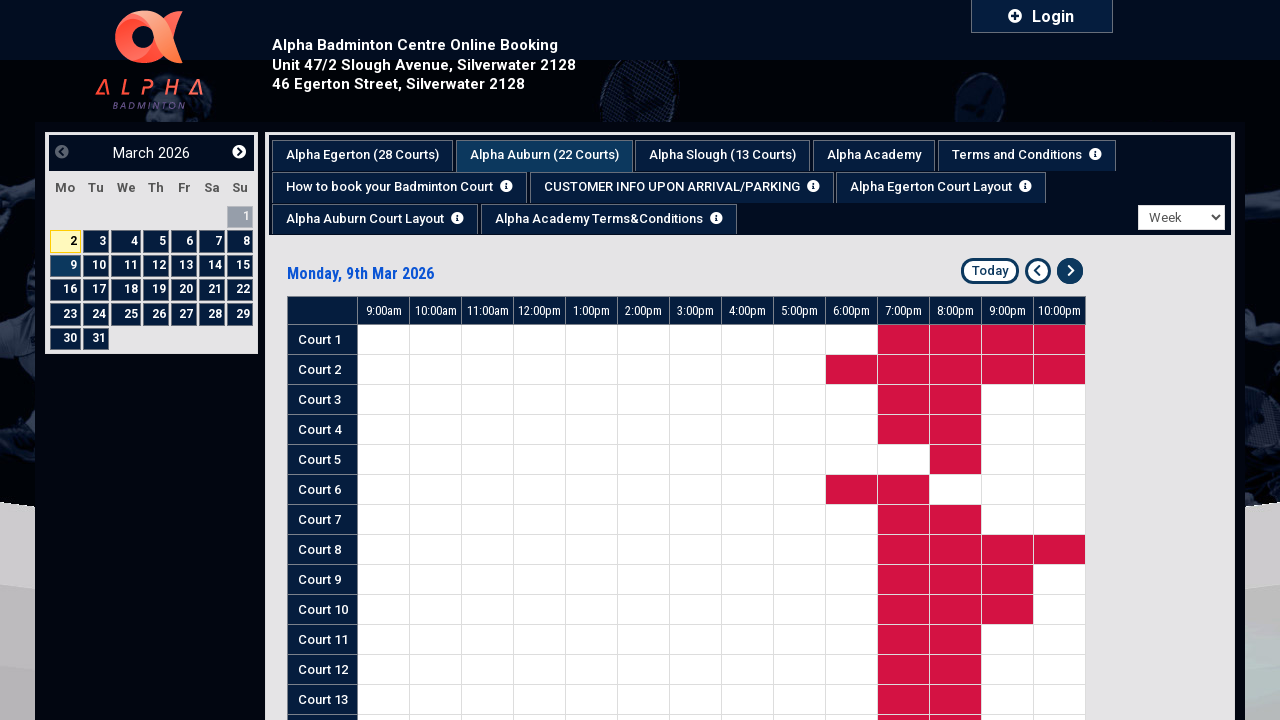

Navigated to next week (iteration 2 of 3) at (1070, 271) on #nextDateMover >> nth=-1
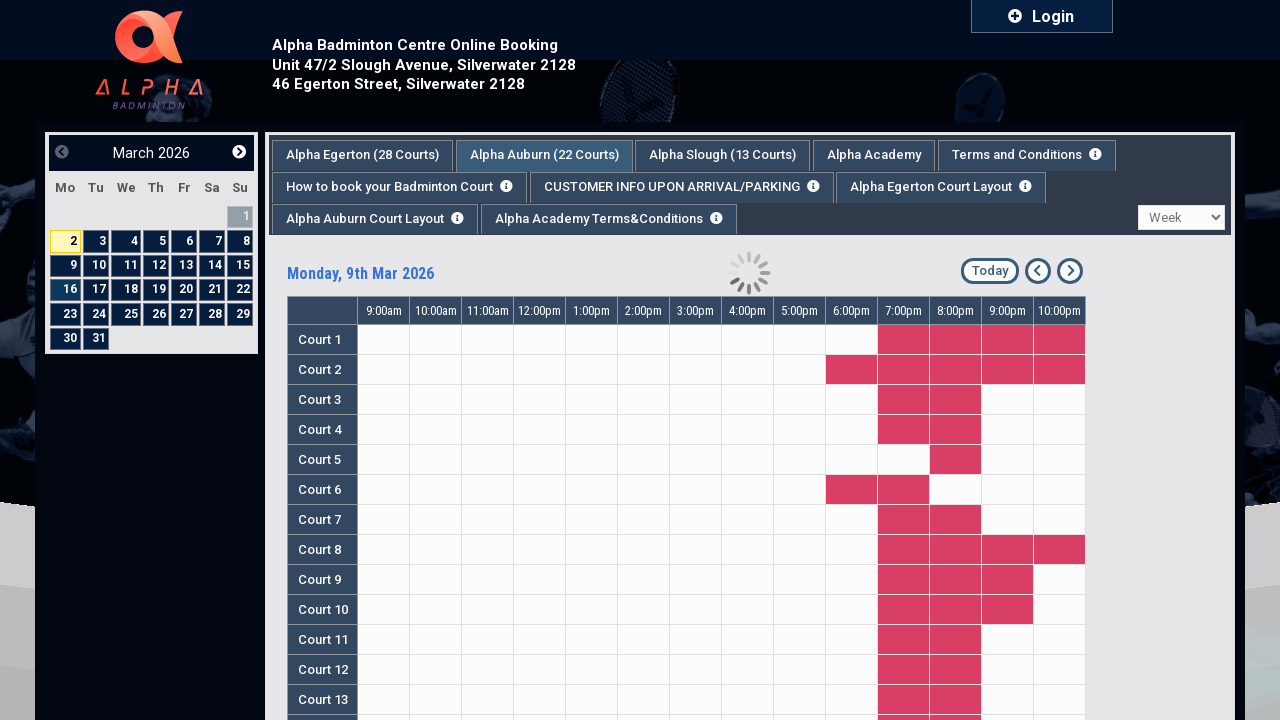

Waited for next week view to load
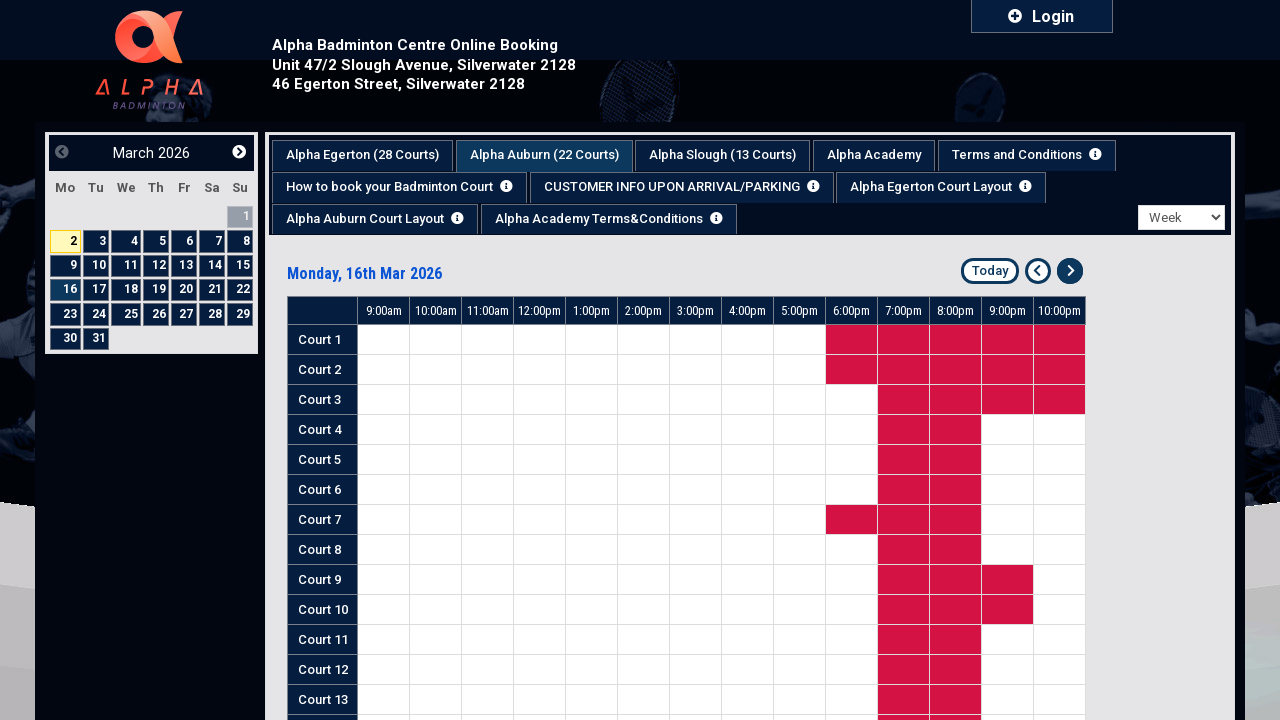

Waited before navigating to next week
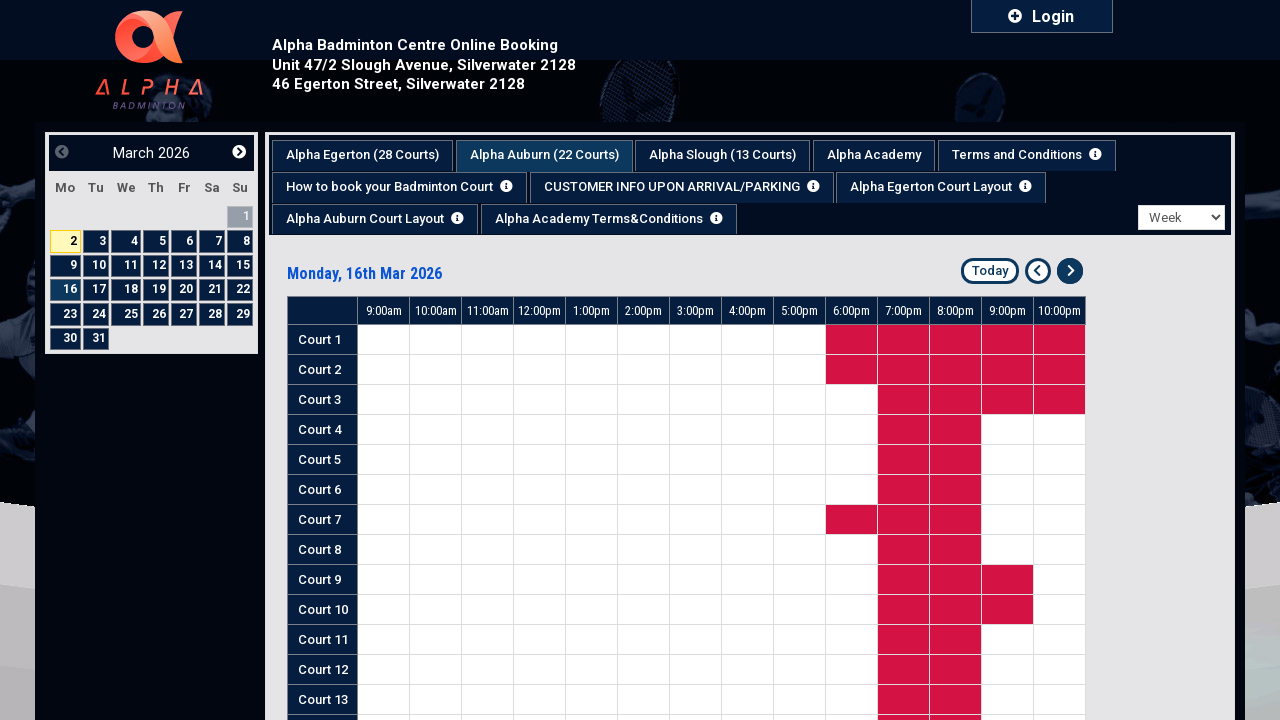

Navigated to next week (iteration 3 of 3) at (1070, 271) on #nextDateMover >> nth=-1
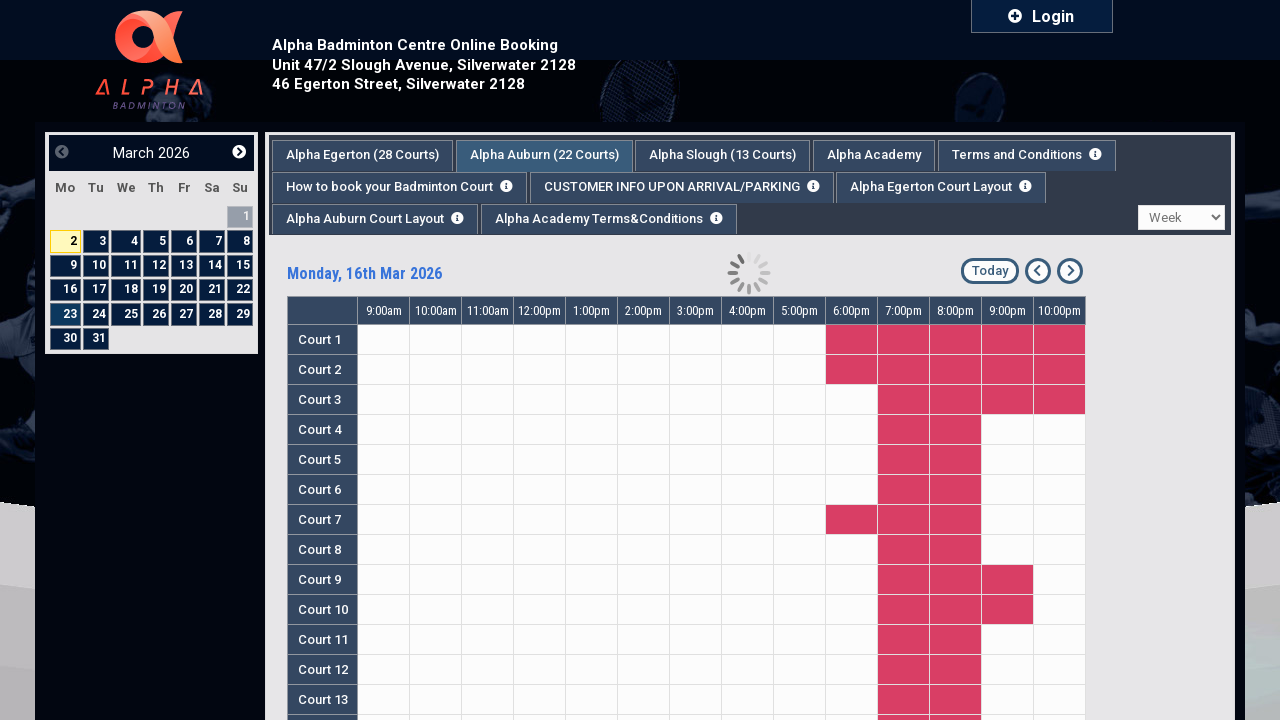

Waited for next week view to load
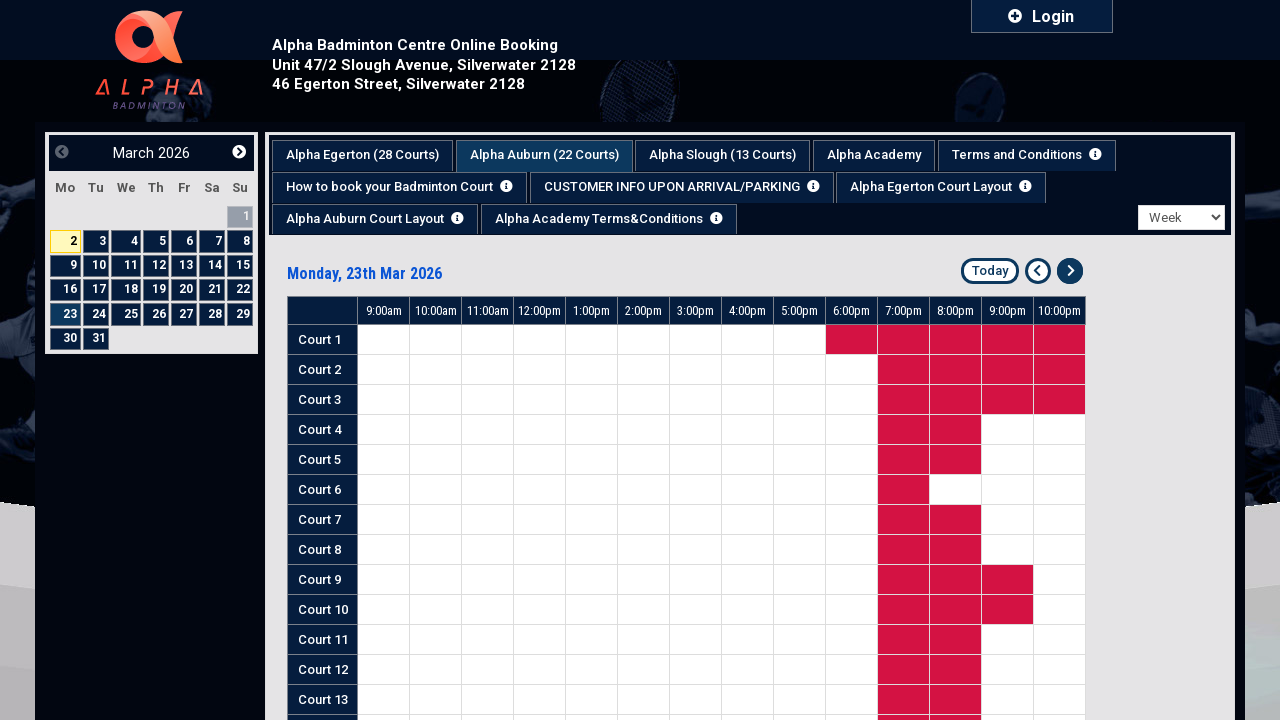

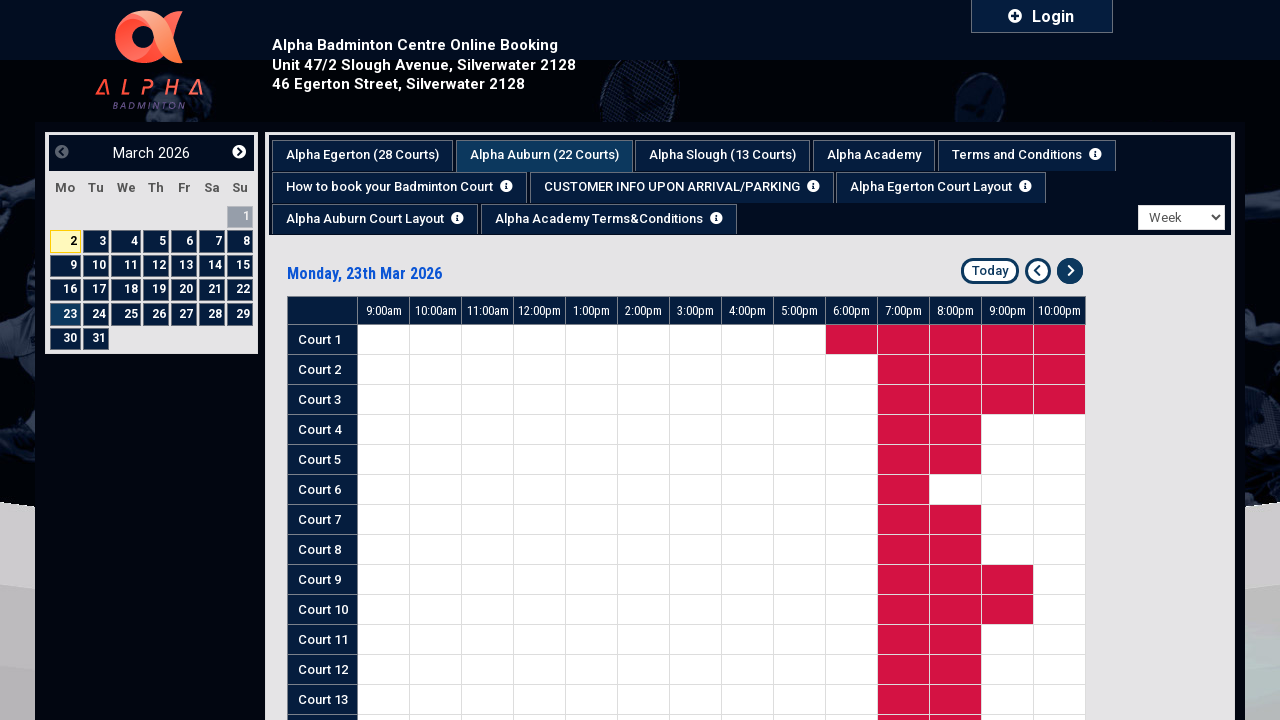